Tests nested frame navigation by clicking on "Nested Frames" link, switching to nested iframes (frame-top, then frame-middle), and verifying content is accessible within the nested frame structure.

Starting URL: https://the-internet.herokuapp.com

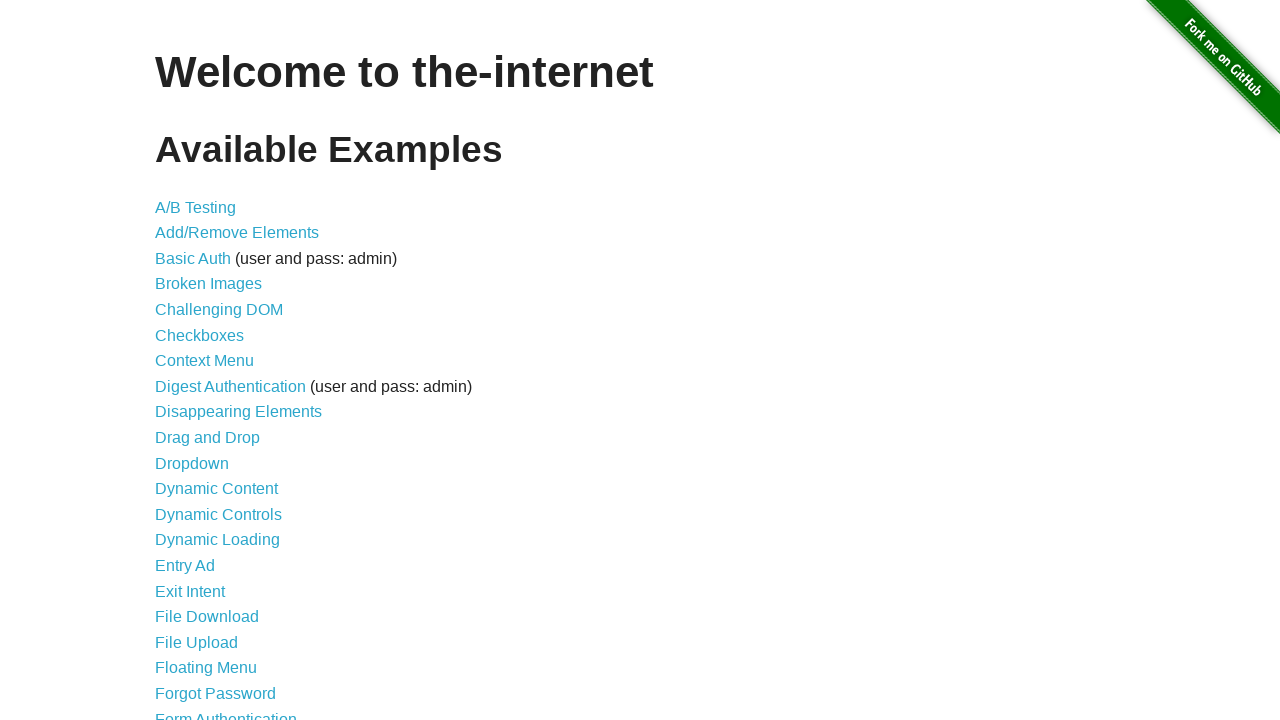

Clicked on 'Nested Frames' link to navigate to nested frame test page at (210, 395) on text=Nested Frames
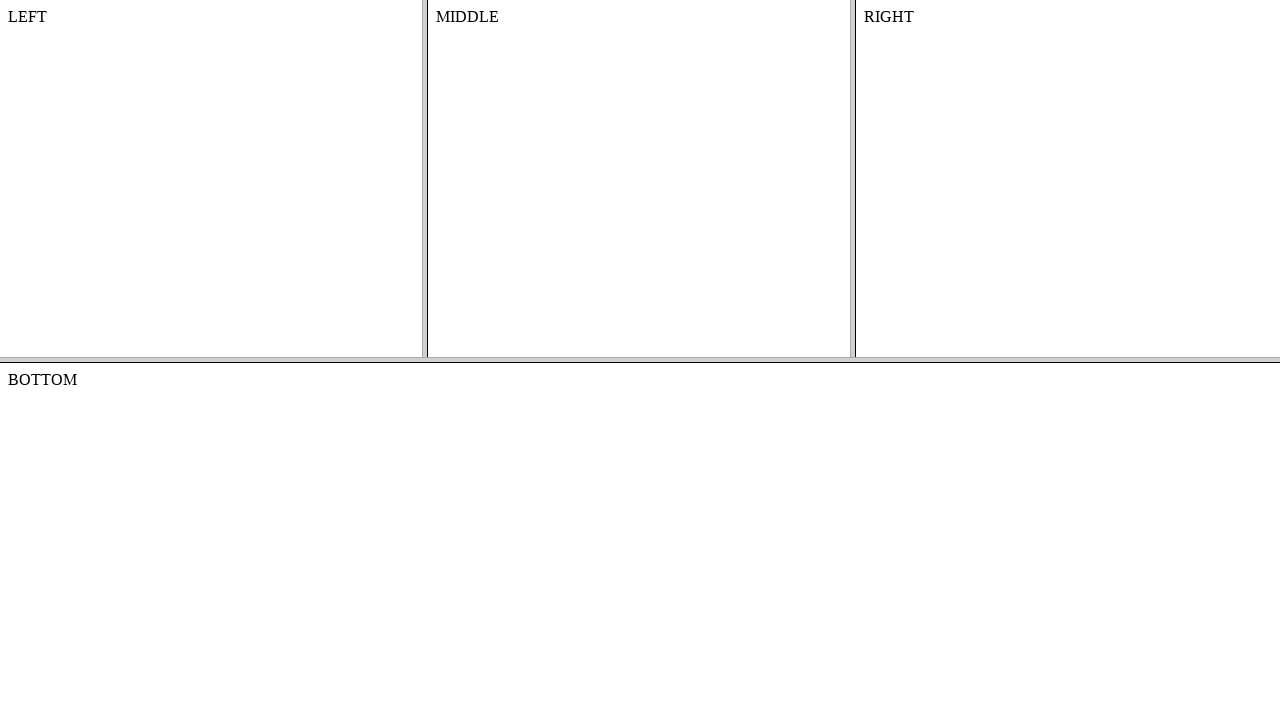

Located frame-top nested frame
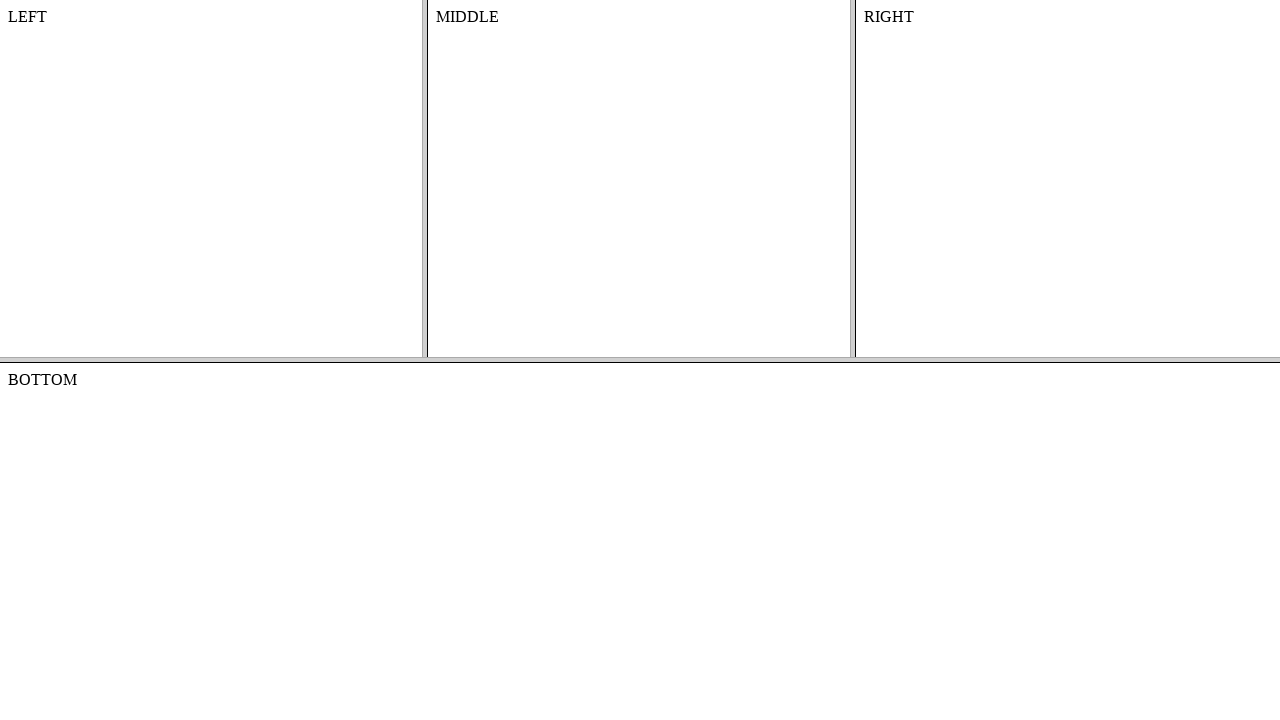

Located frame-middle nested within frame-top
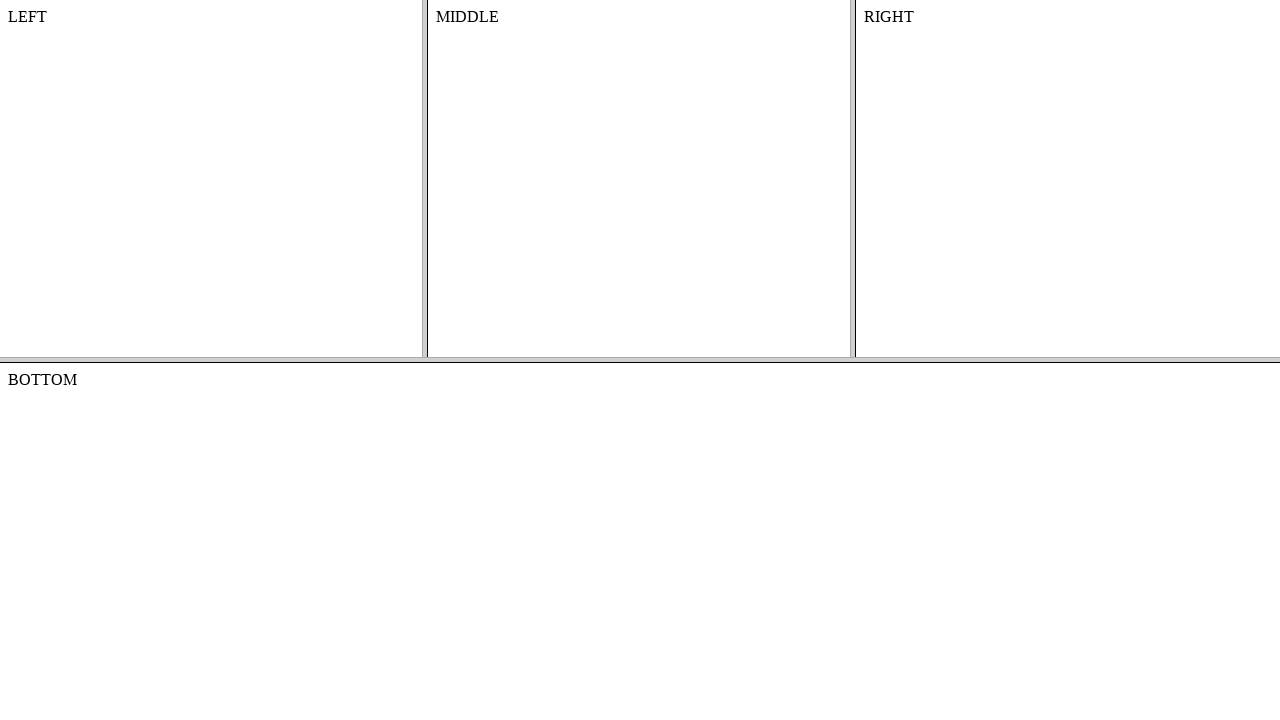

Verified that content element is accessible within the nested frame structure
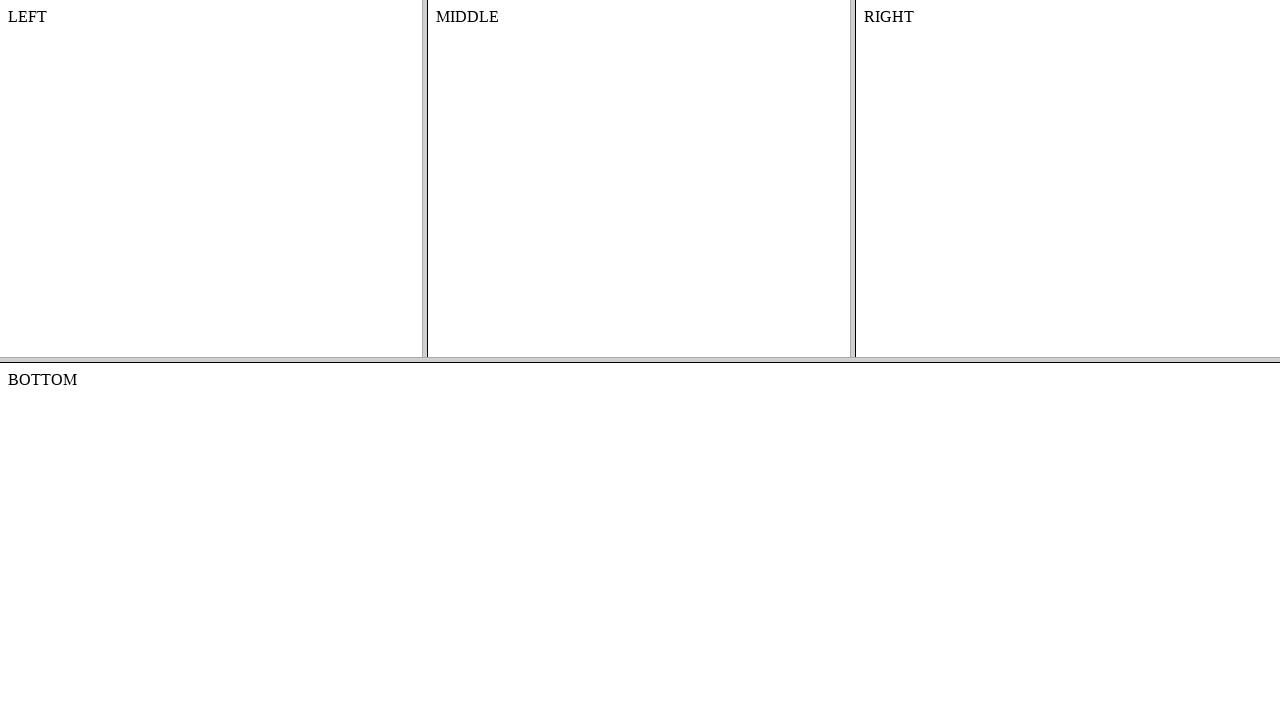

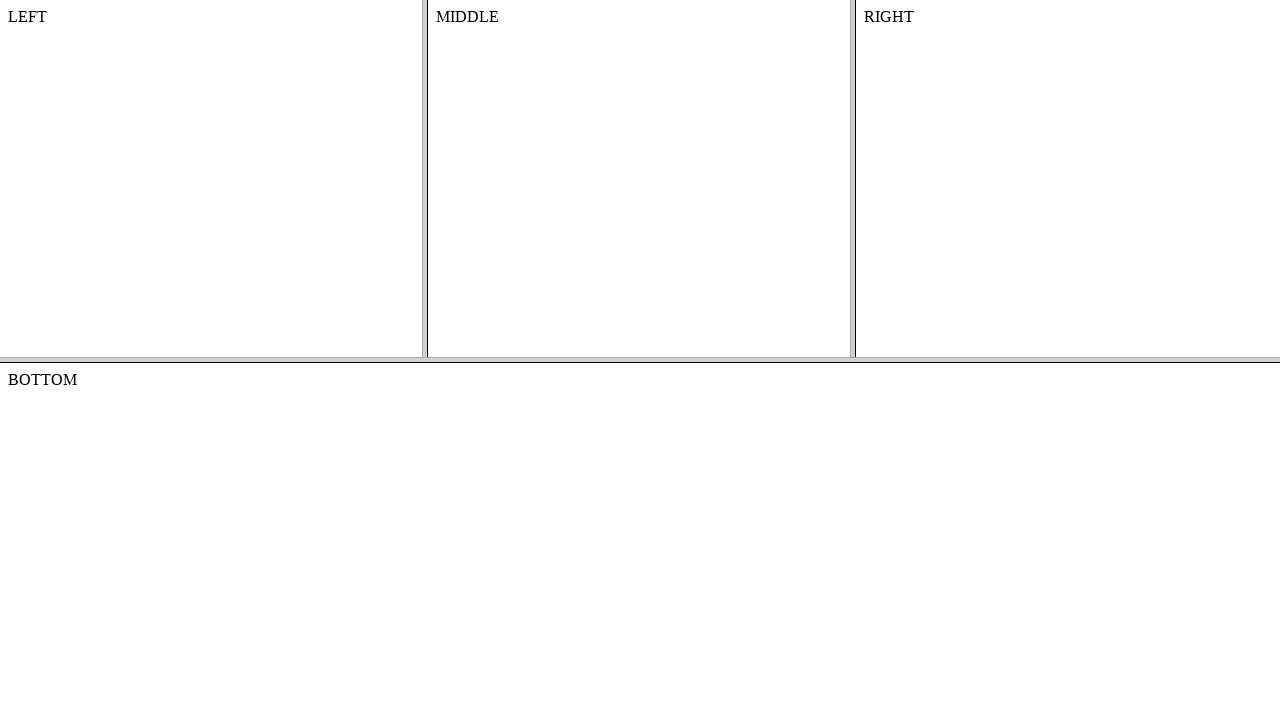